Tests XPath sibling and parent traversal by locating buttons in the header using following-sibling and parent axis navigation, then retrieving their text content.

Starting URL: https://rahulshettyacademy.com/AutomationPractice/

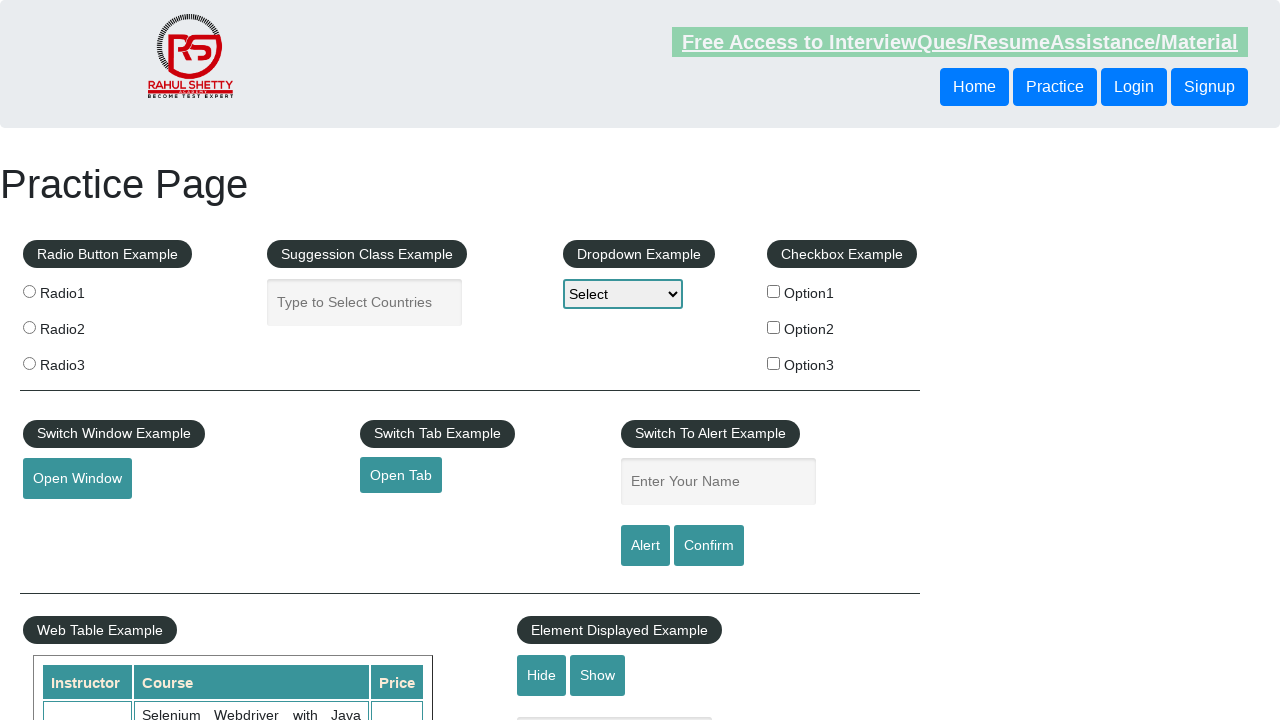

Navigated to AutomationPractice page
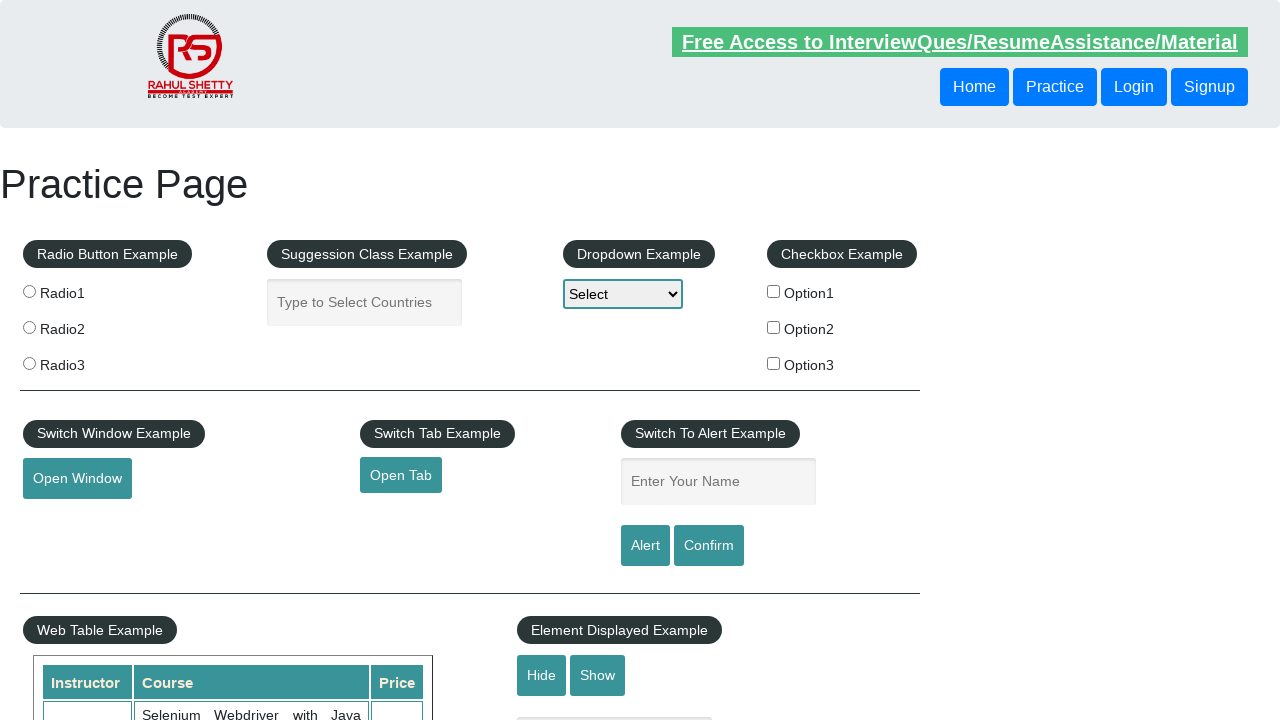

Located button using XPath following-sibling axis and retrieved text content
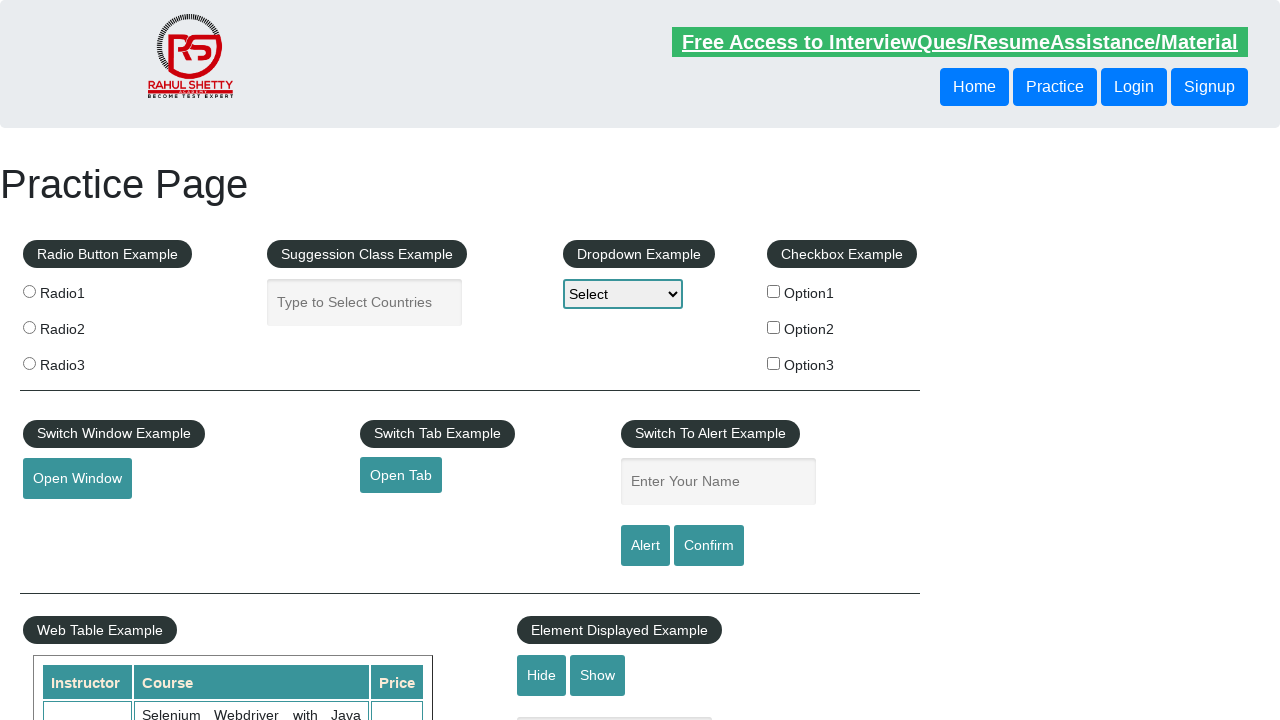

Located button using XPath parent axis and retrieved text content
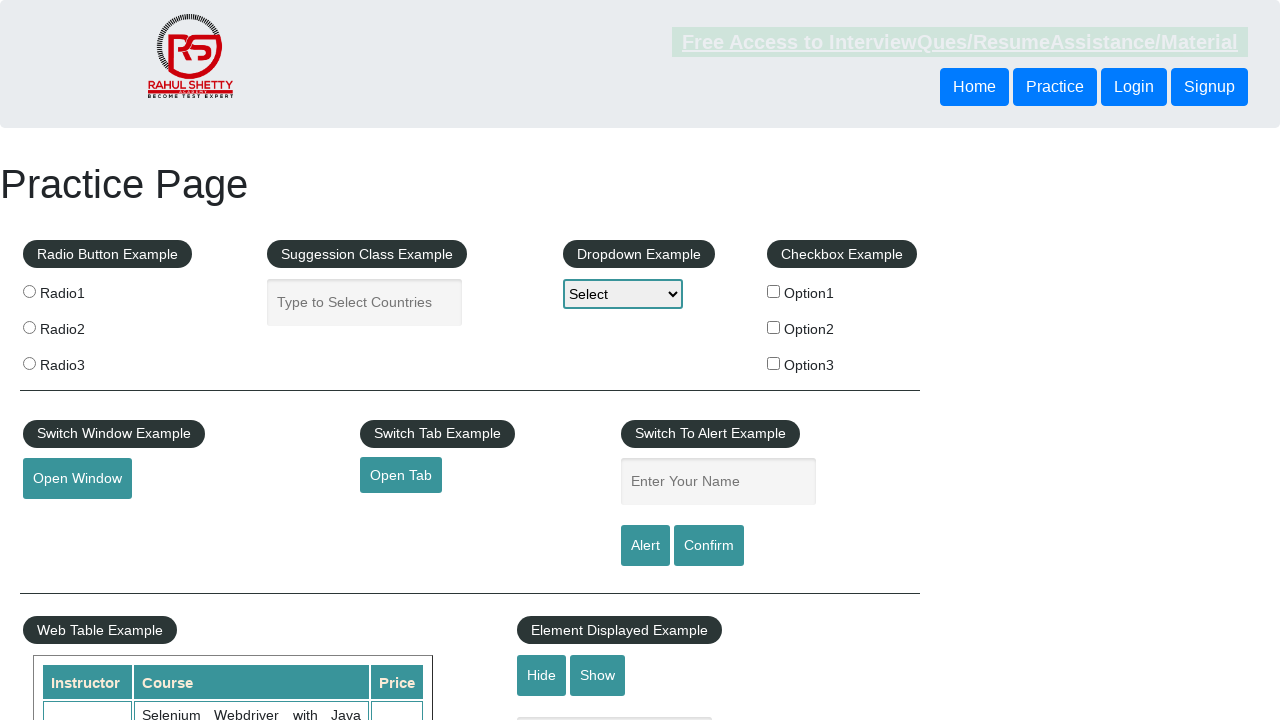

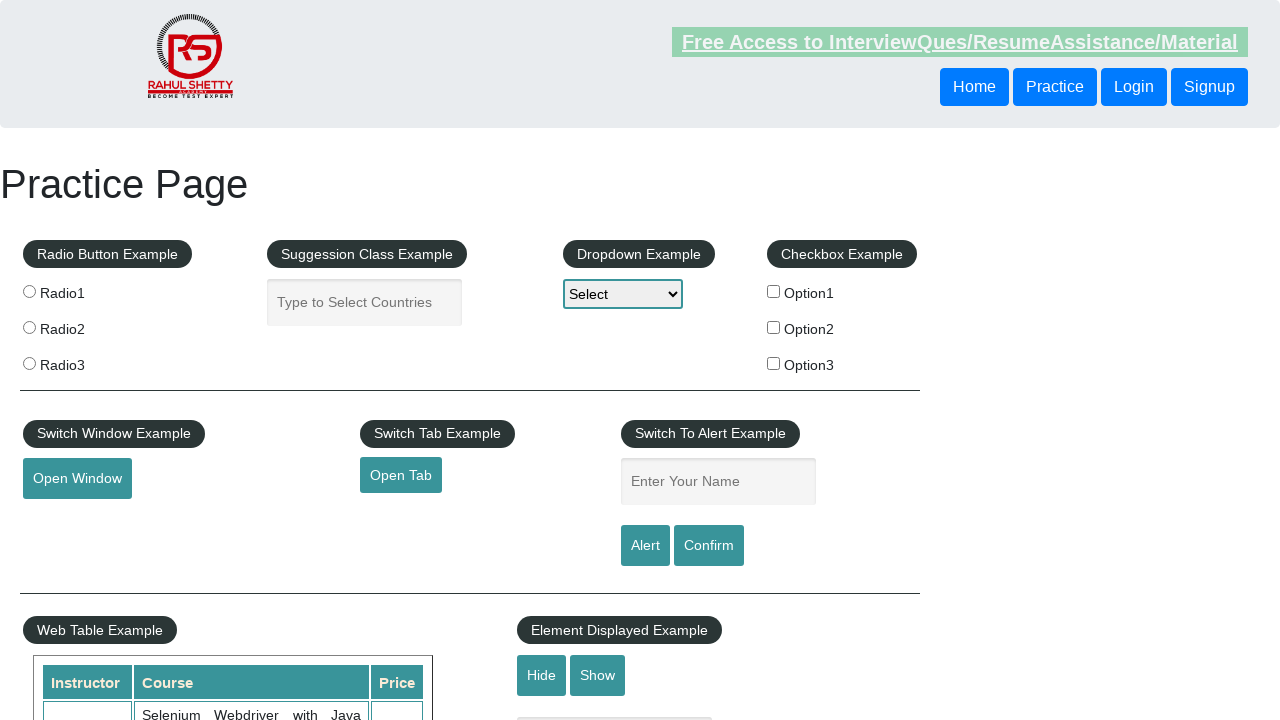